Tests that the todo counter displays the correct number of items as new todos are added

Starting URL: https://demo.playwright.dev/todomvc/

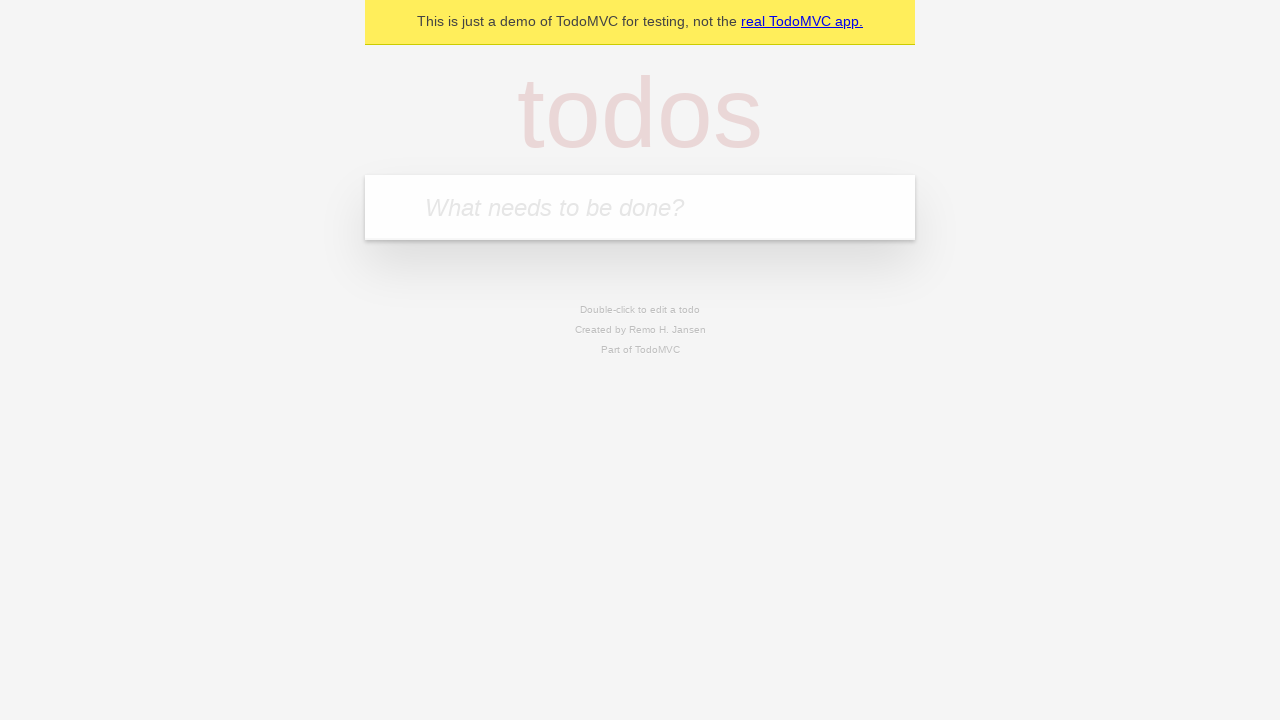

Located the todo input field
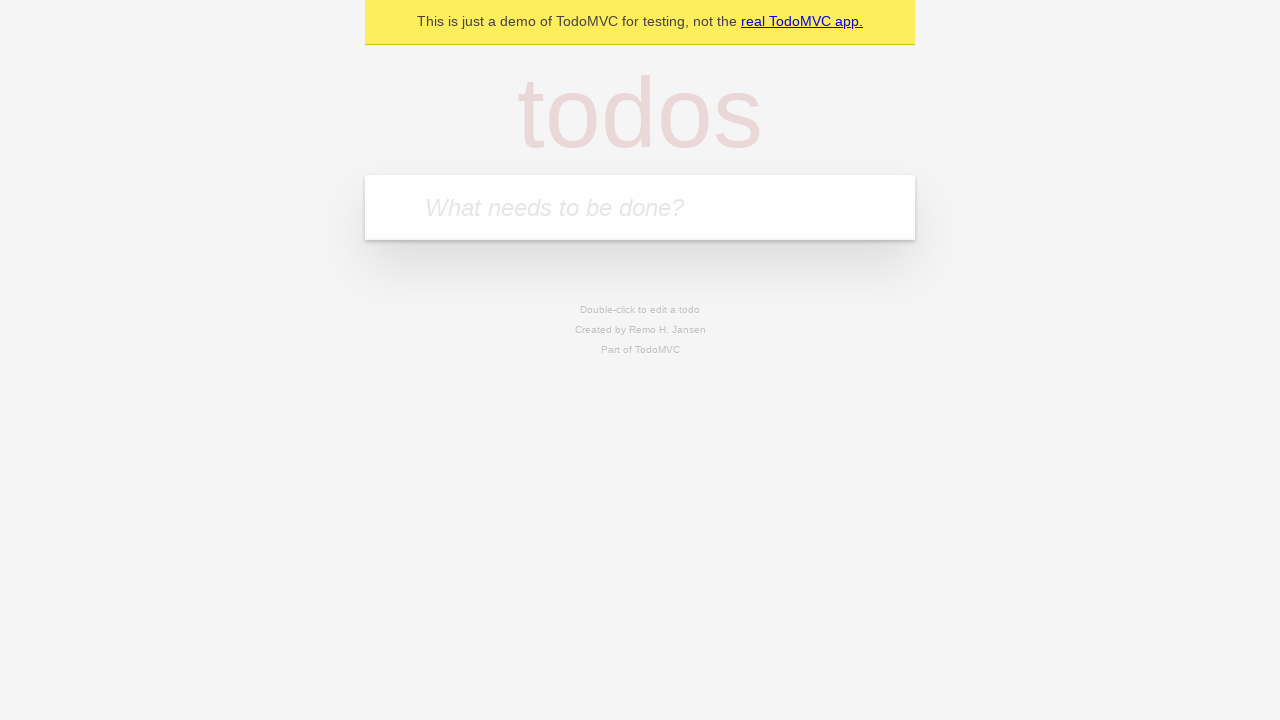

Filled first todo item with 'buy some cheese' on internal:attr=[placeholder="What needs to be done?"i]
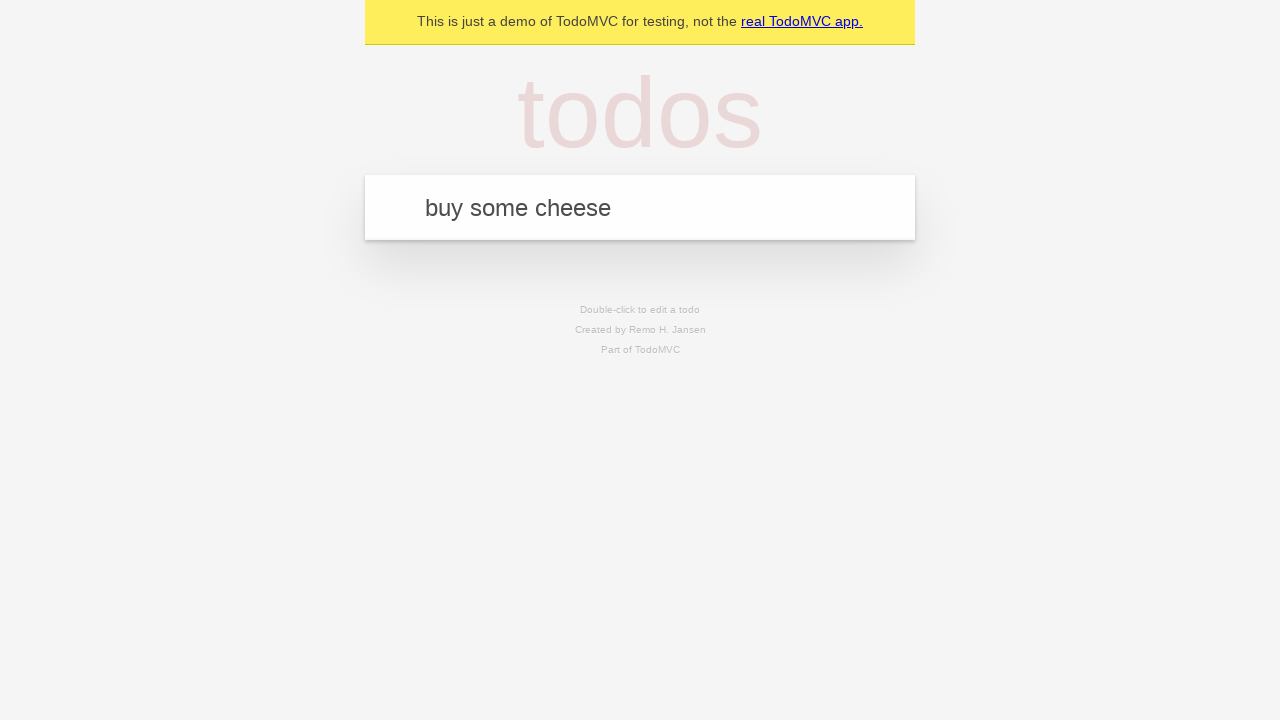

Pressed Enter to add first todo item on internal:attr=[placeholder="What needs to be done?"i]
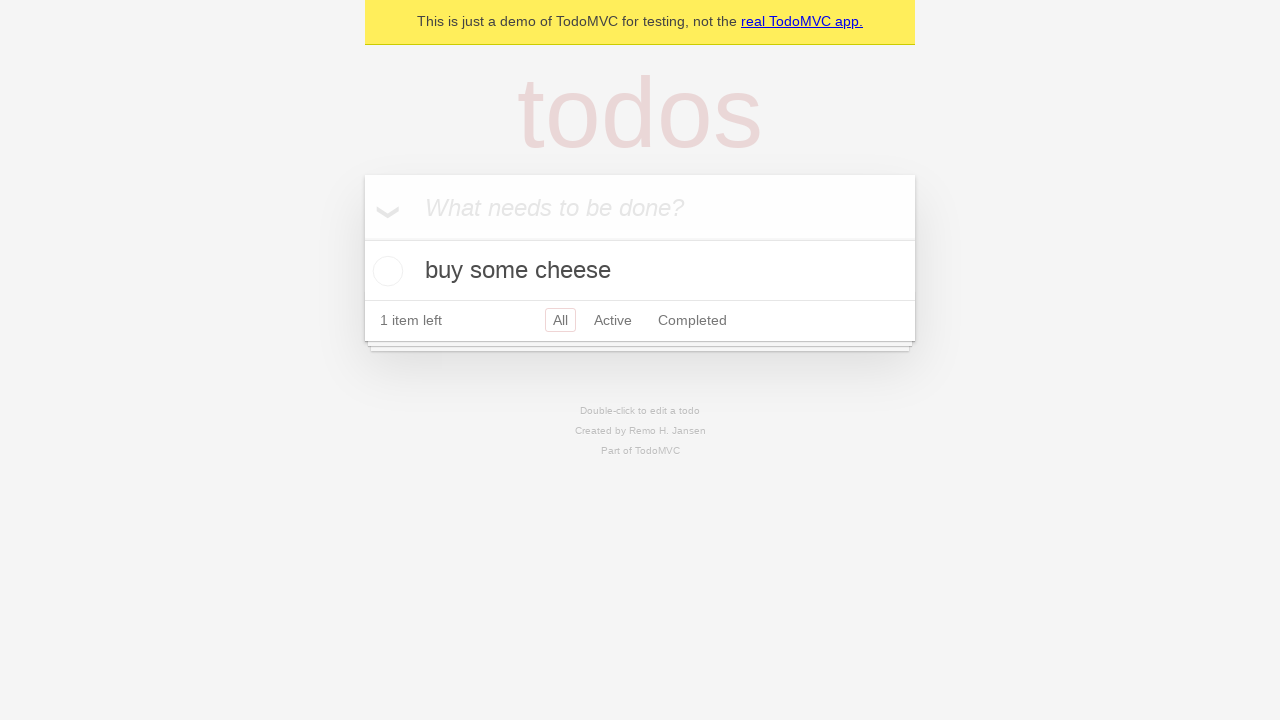

Todo counter element loaded after adding first item
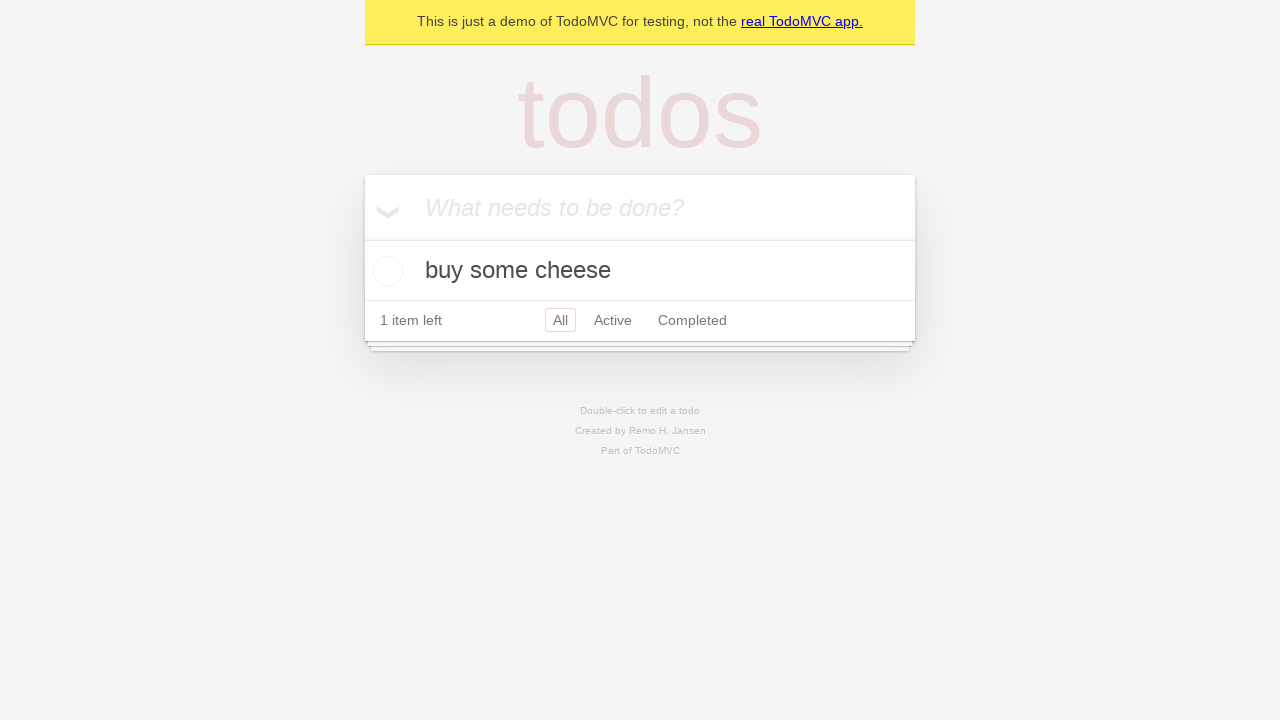

Filled second todo item with 'feed the cat' on internal:attr=[placeholder="What needs to be done?"i]
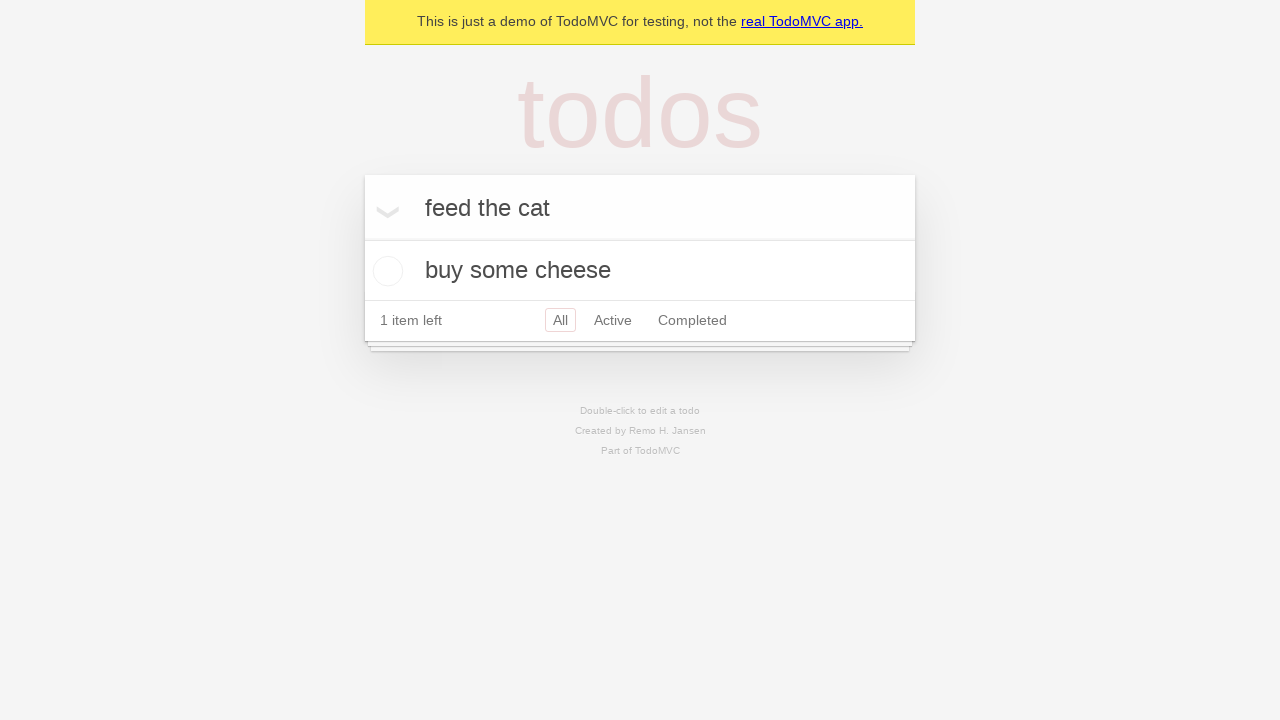

Pressed Enter to add second todo item on internal:attr=[placeholder="What needs to be done?"i]
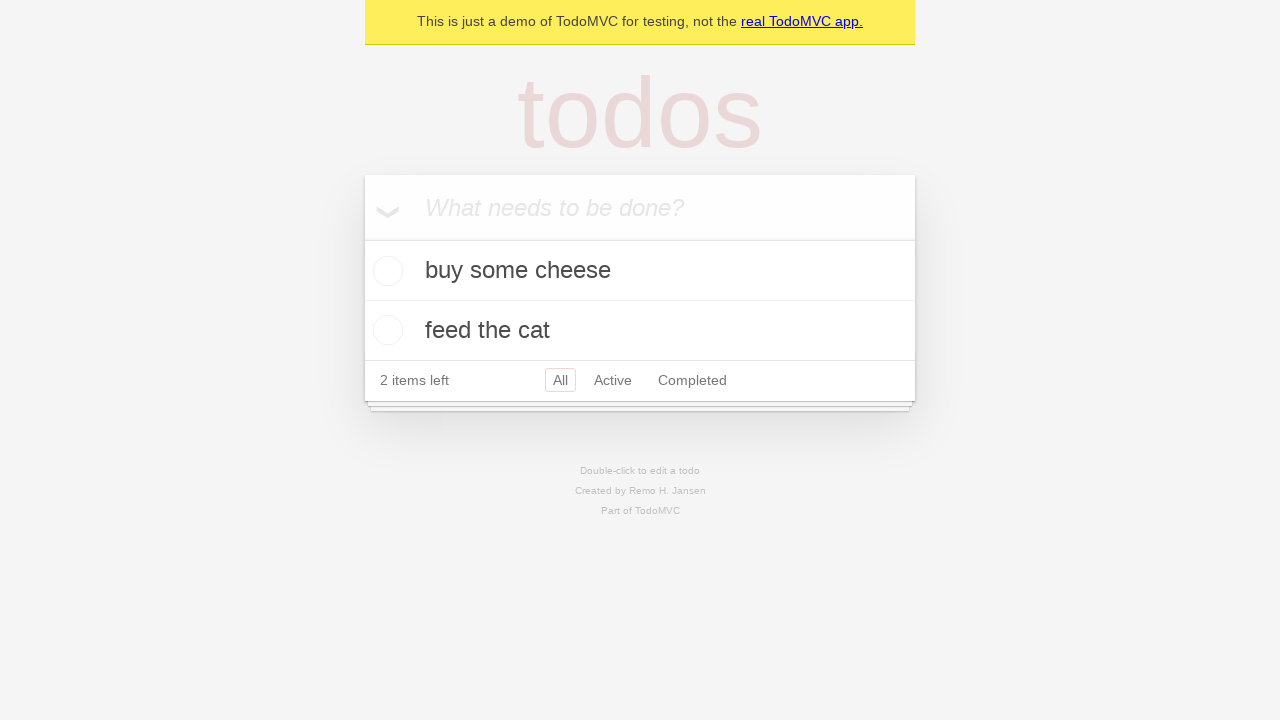

Todo items are now visible on the page
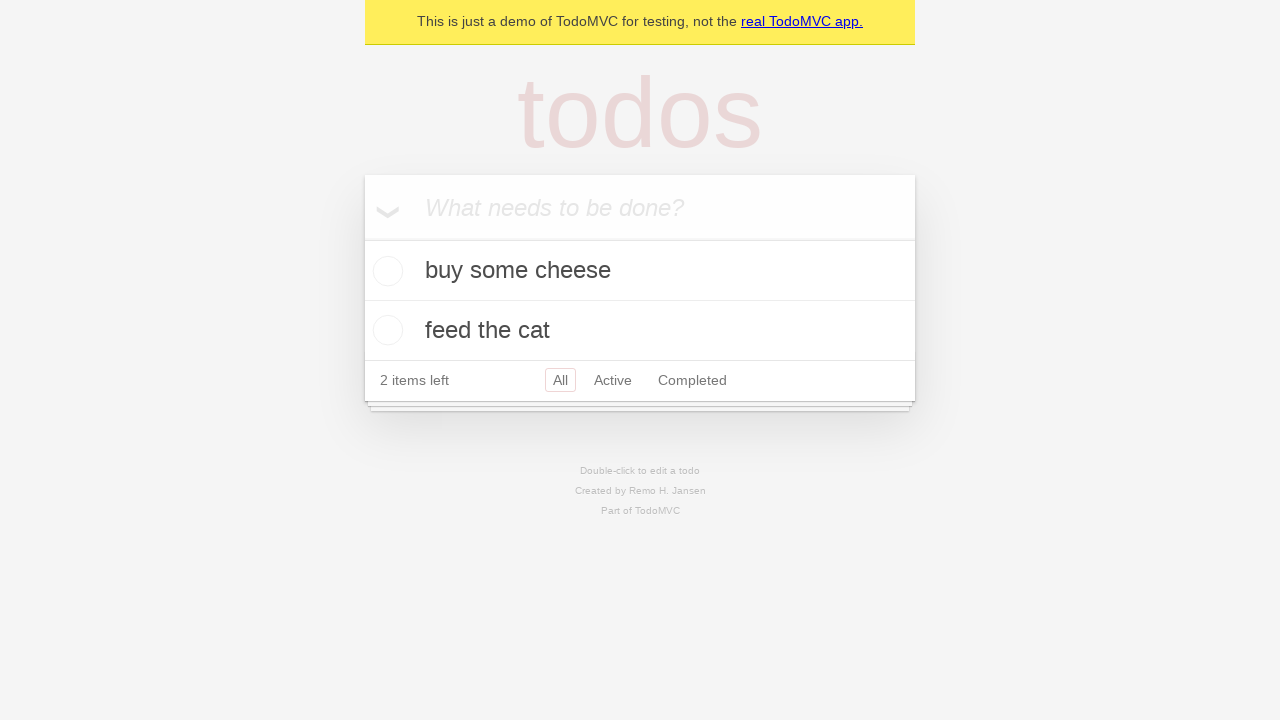

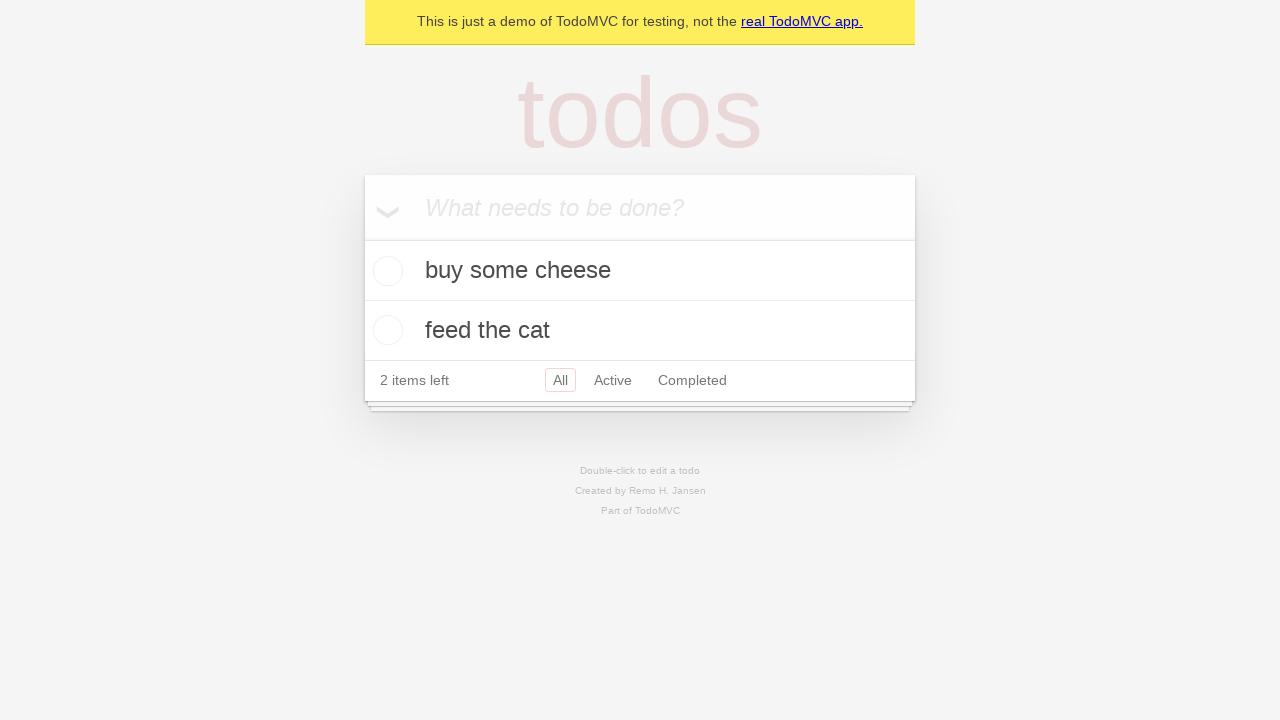